Tests dropdown select functionality by selecting options using different methods: by index, by value, and by visible text on a demo QA page

Starting URL: https://demoqa.com/select-menu

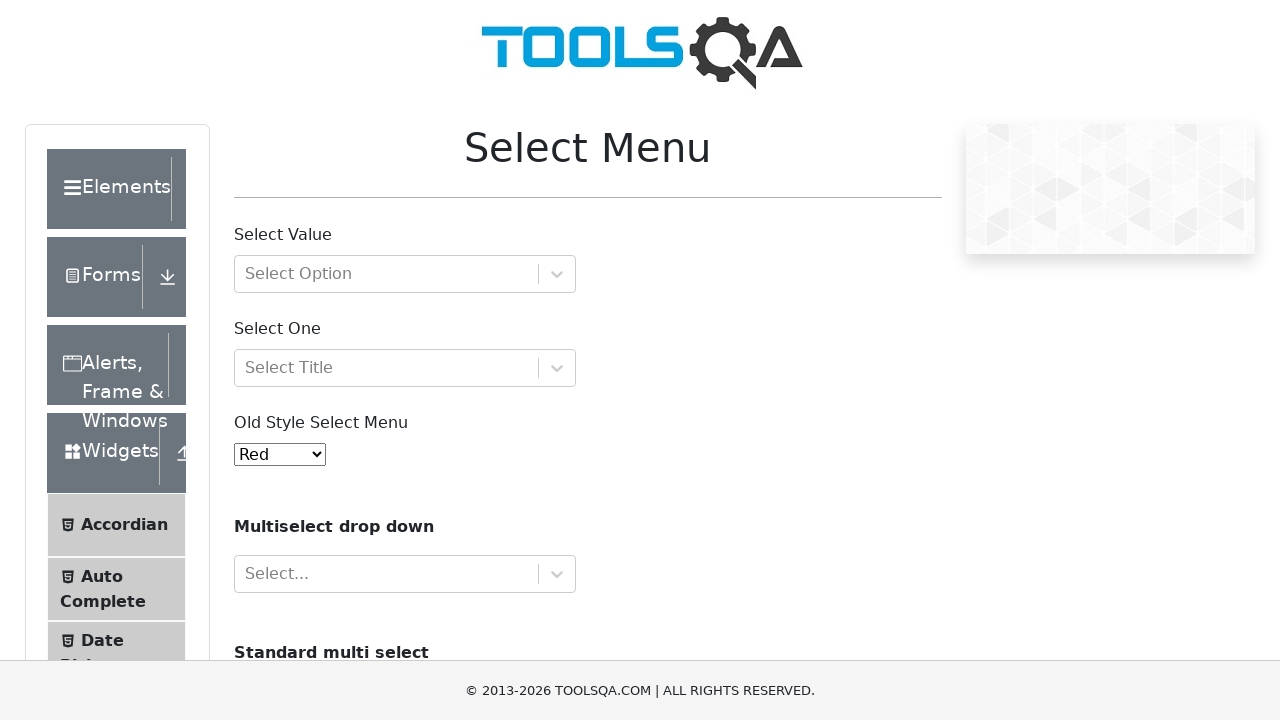

Located the old style select menu dropdown element
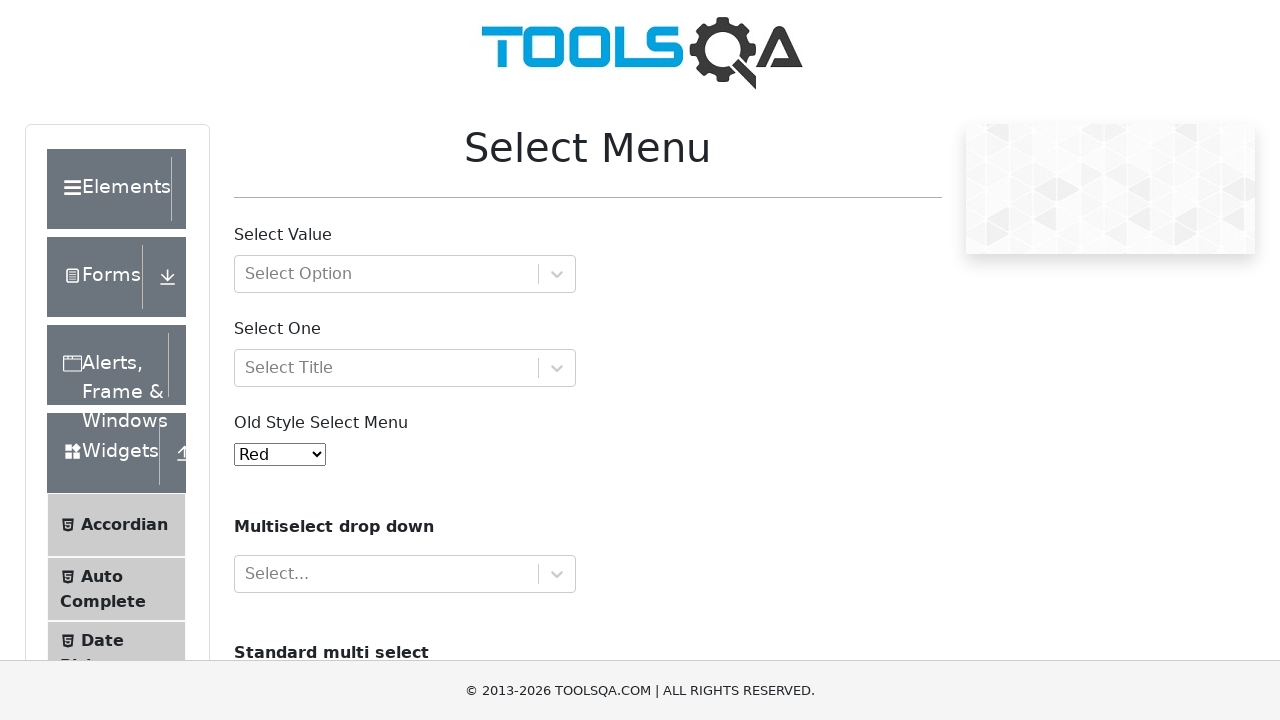

Selected dropdown option by index 4 (Purple) on #oldSelectMenu
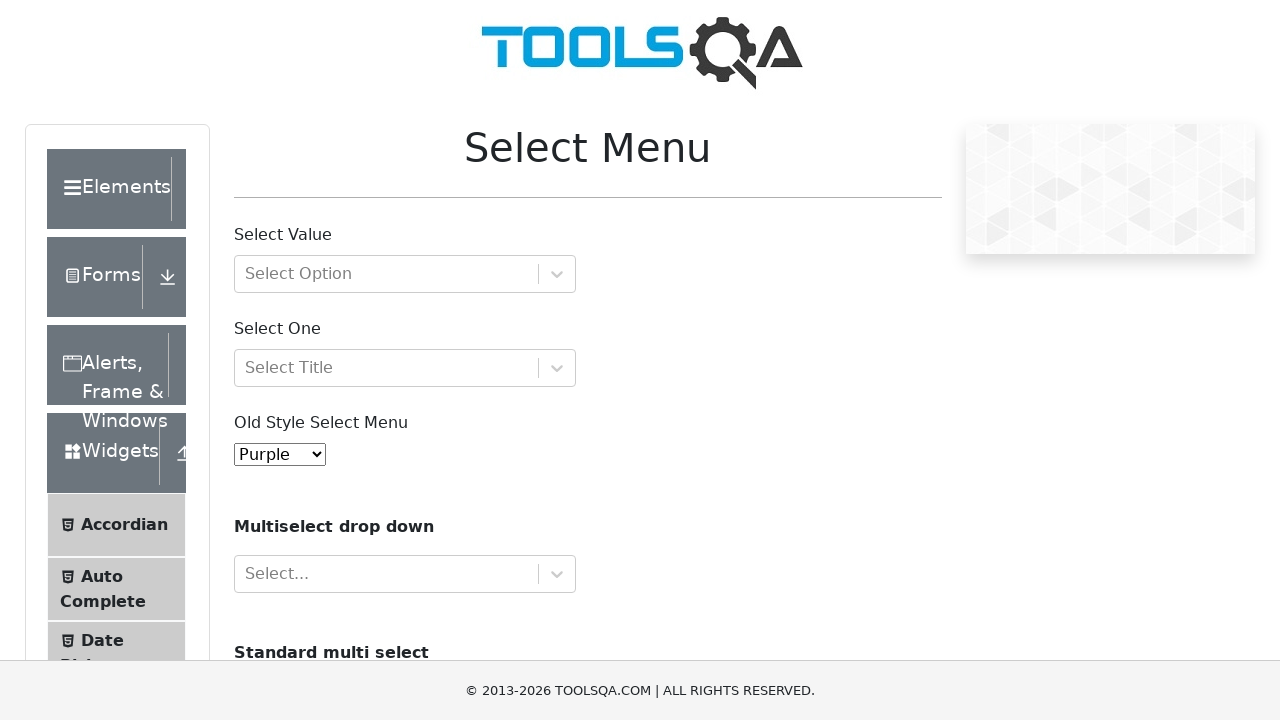

Waited 1000ms to observe the Purple selection
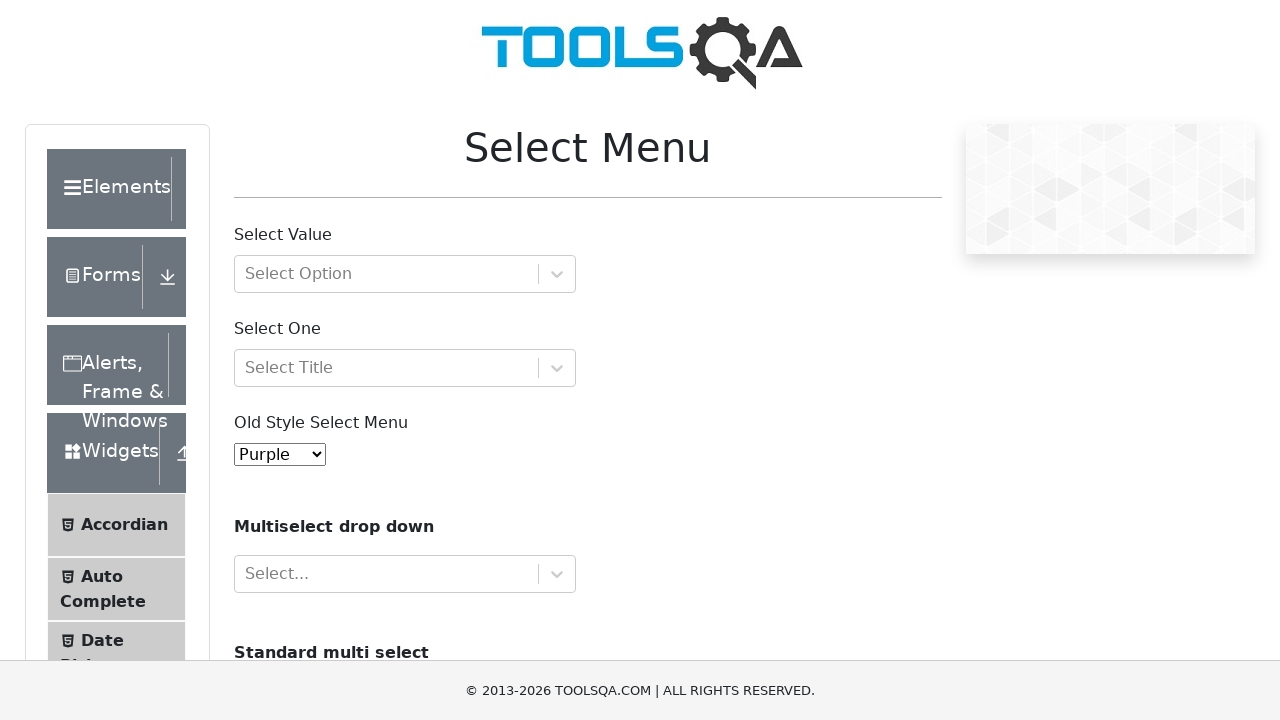

Selected dropdown option by value 'red' on #oldSelectMenu
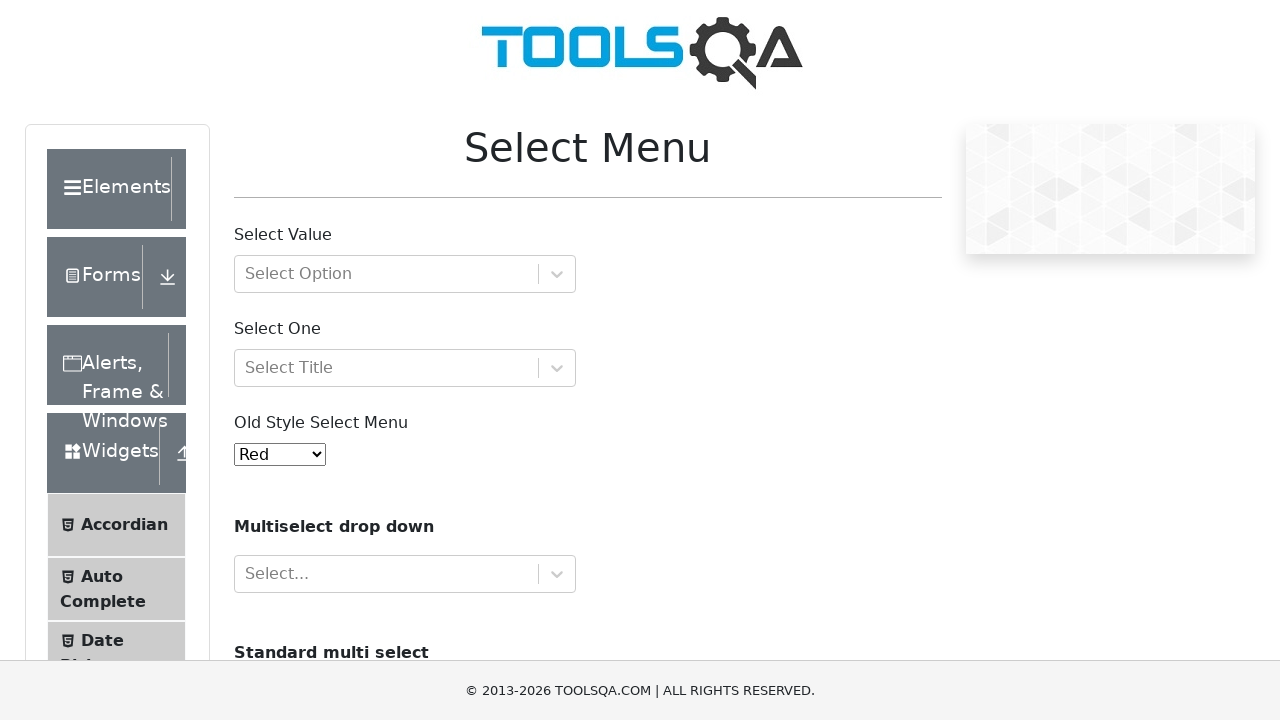

Waited 1000ms to observe the red selection
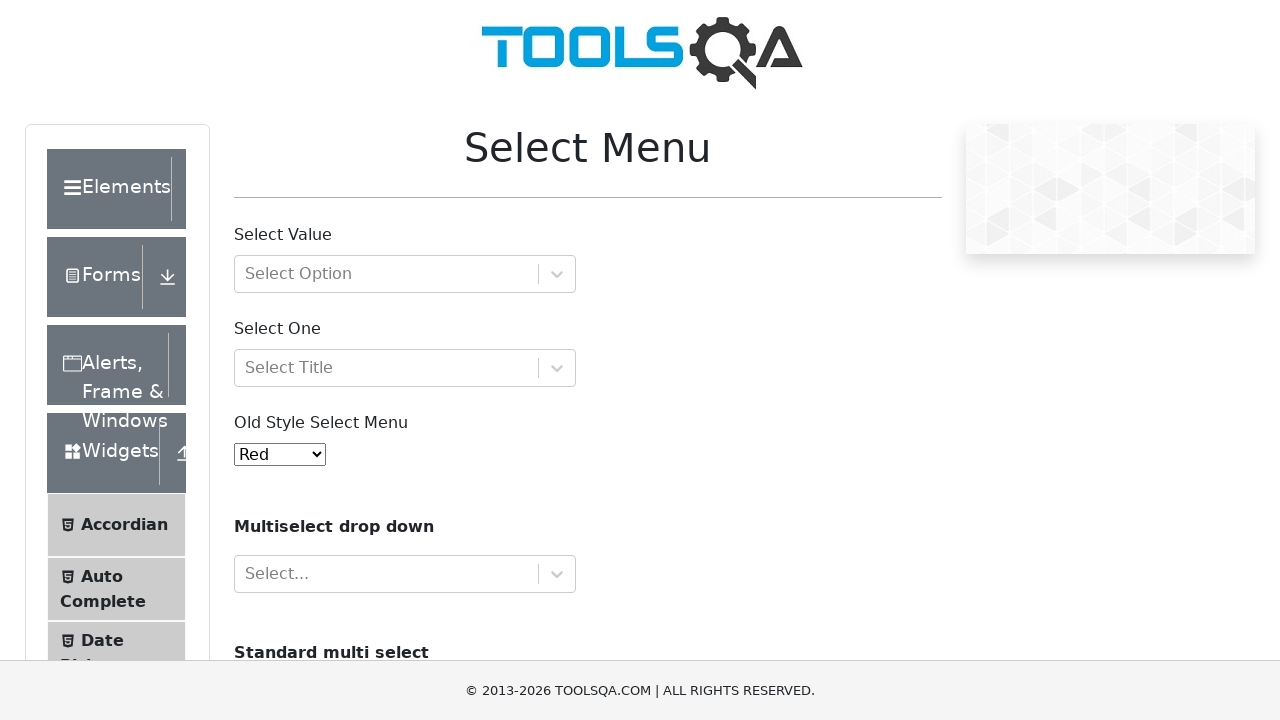

Selected dropdown option by visible text 'Magenta' on #oldSelectMenu
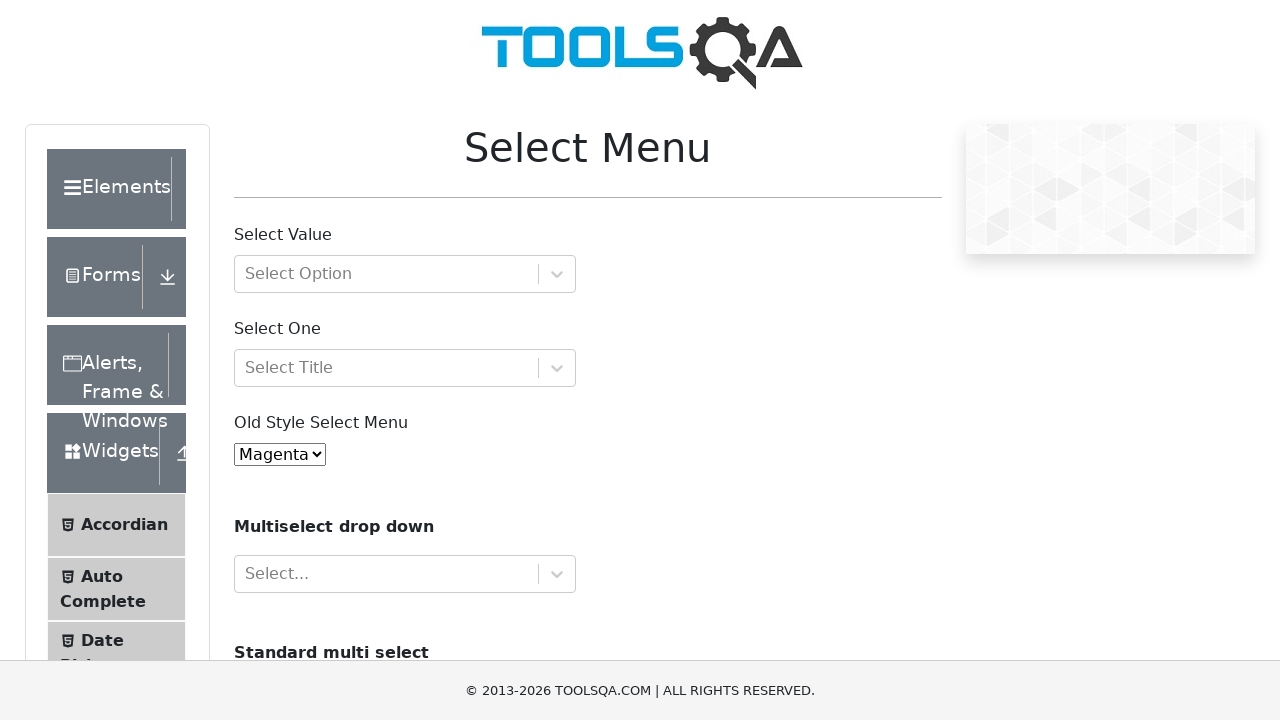

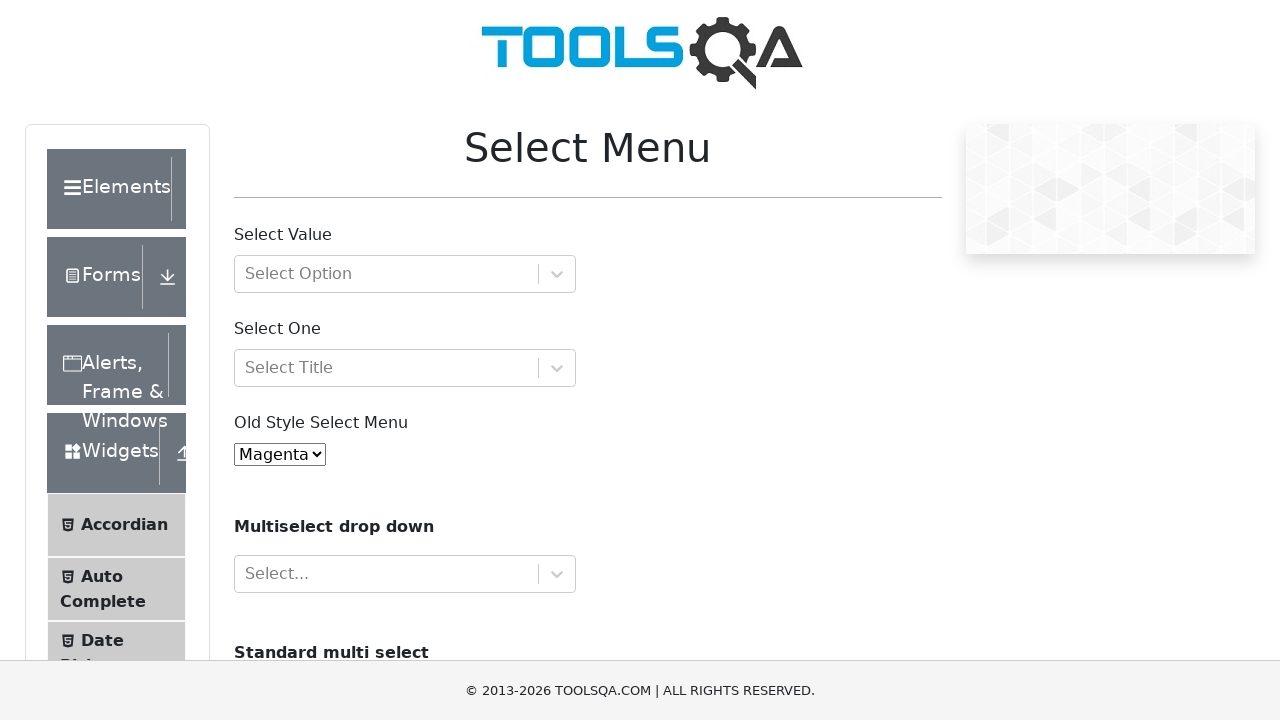